Tests that the currently applied filter is highlighted in the filter bar

Starting URL: https://demo.playwright.dev/todomvc

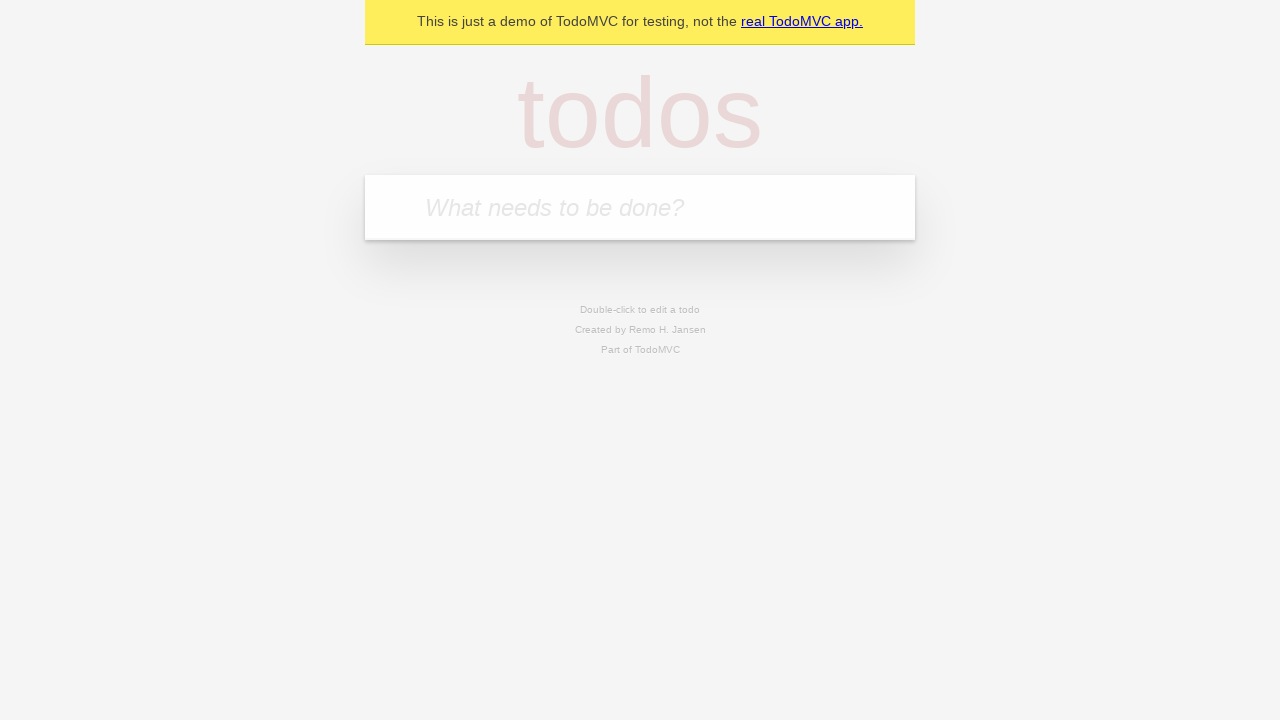

Filled new todo input with 'buy some cheese' on .new-todo
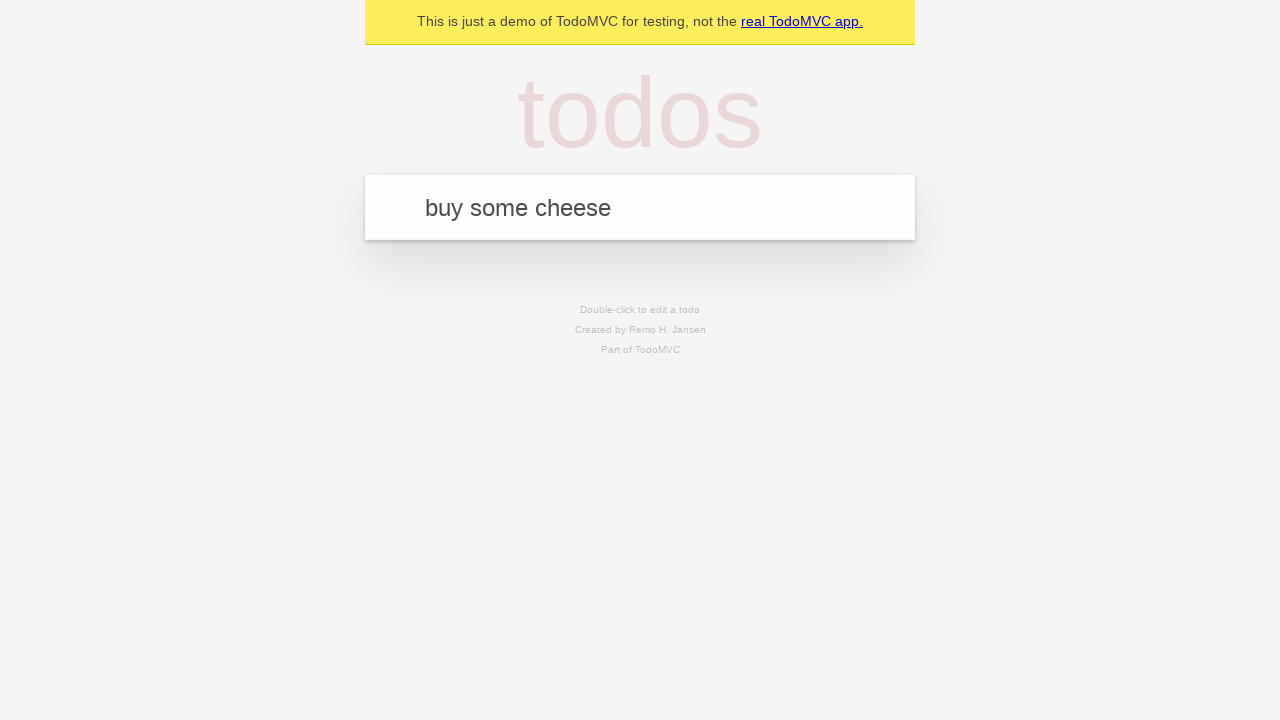

Pressed Enter to create first todo on .new-todo
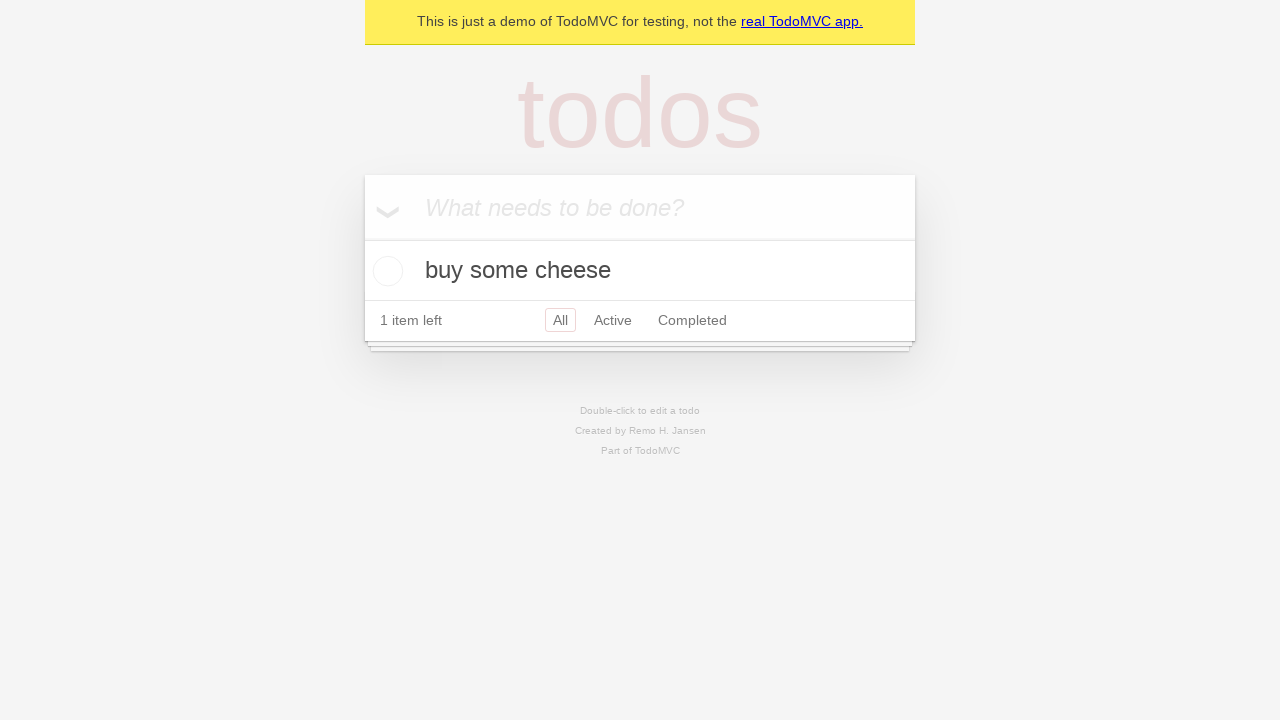

Filled new todo input with 'feed the cat' on .new-todo
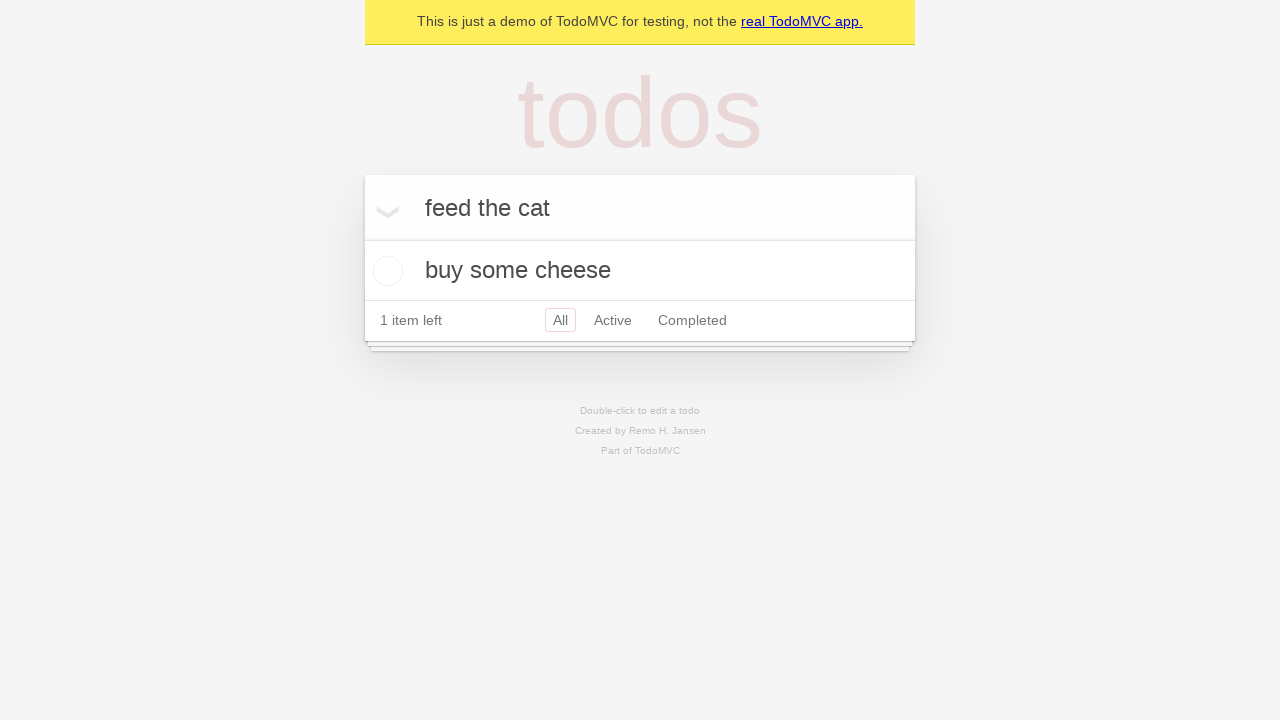

Pressed Enter to create second todo on .new-todo
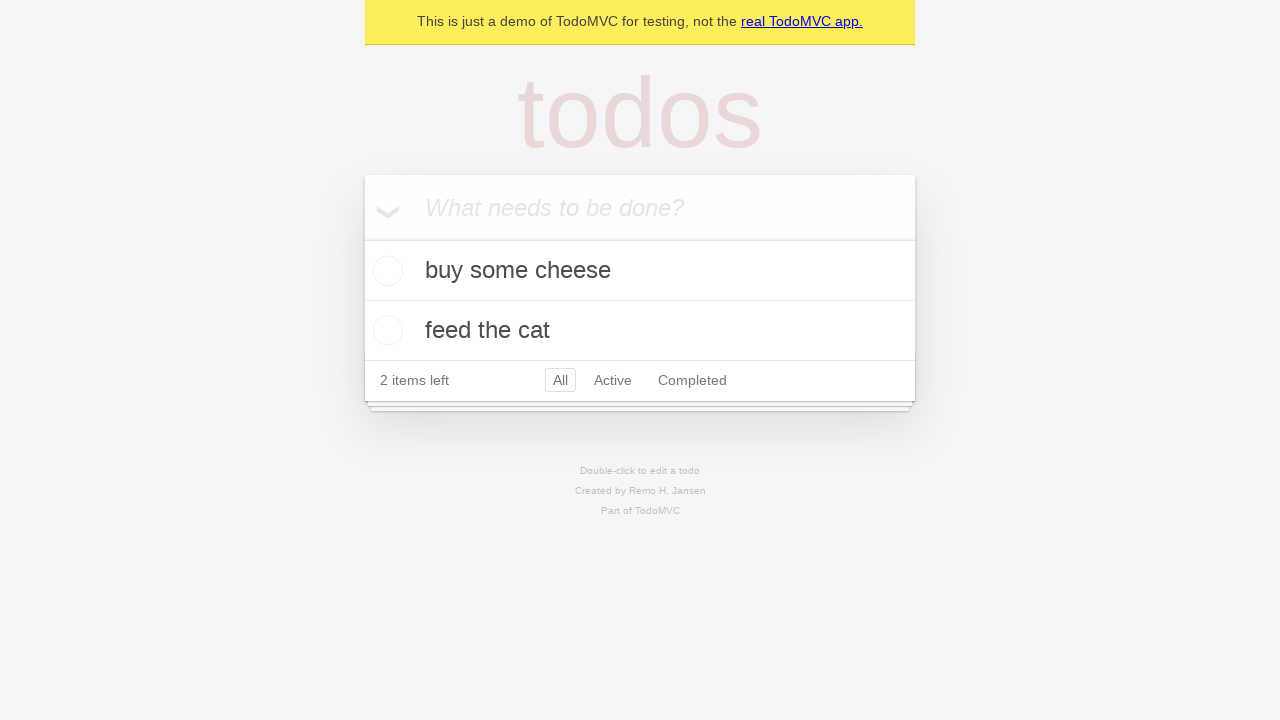

Filled new todo input with 'book a doctors appointment' on .new-todo
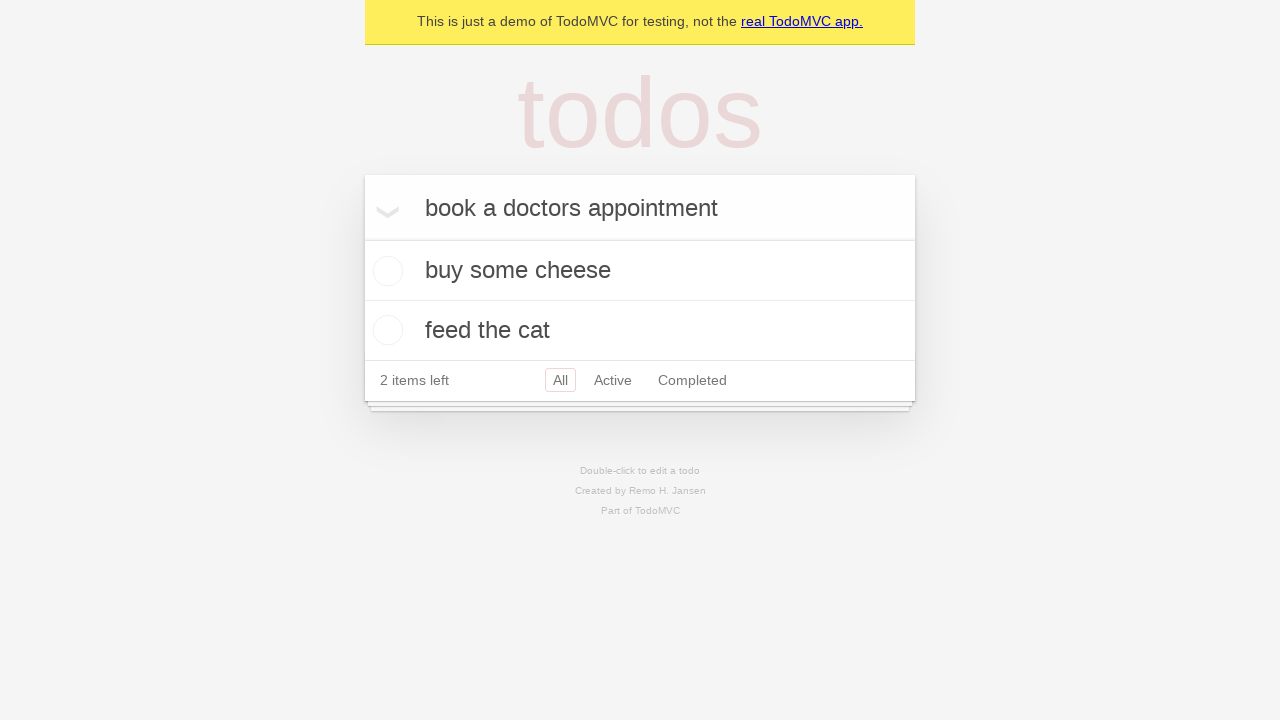

Pressed Enter to create third todo on .new-todo
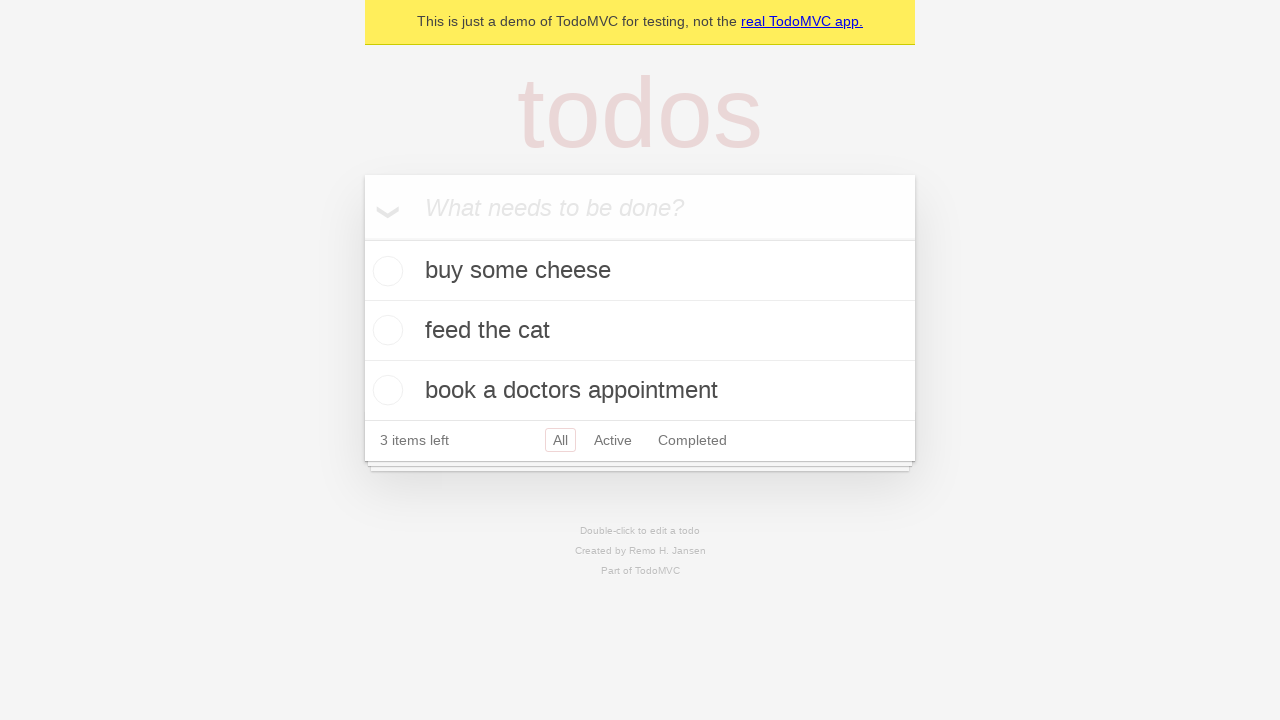

Waited for all three todos to load in the list
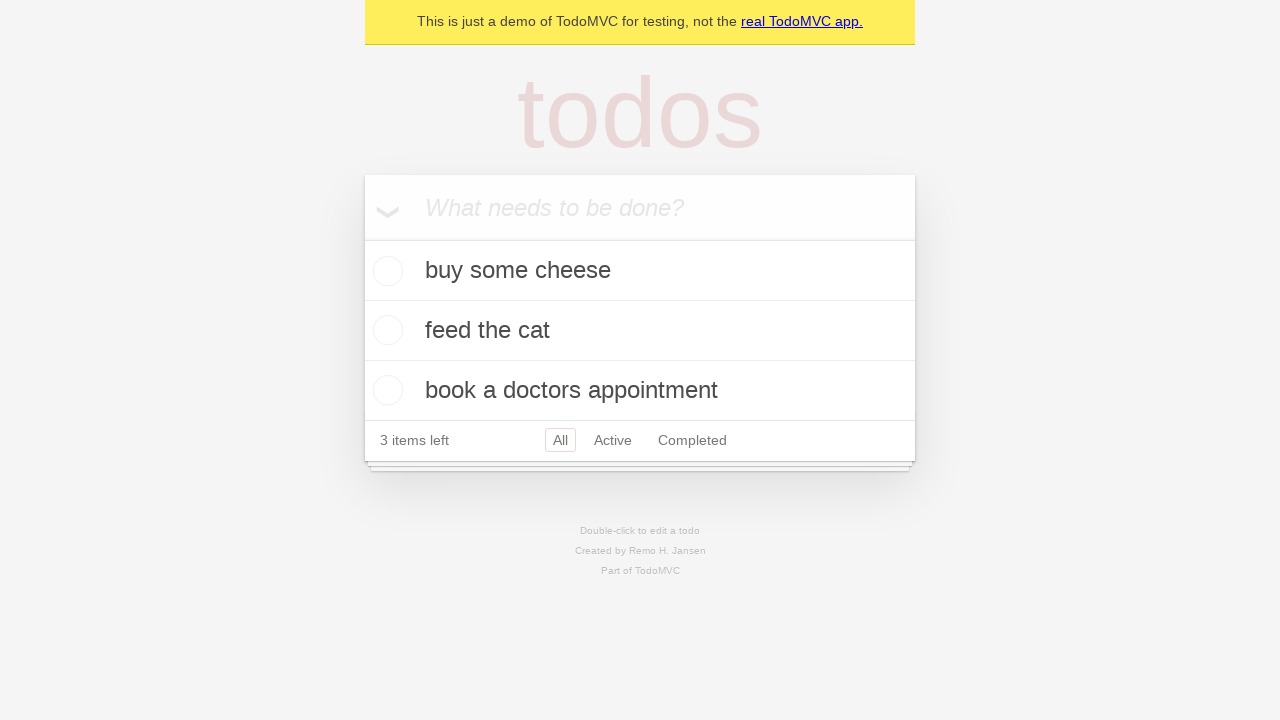

Clicked Active filter button at (613, 440) on .filters >> text=Active
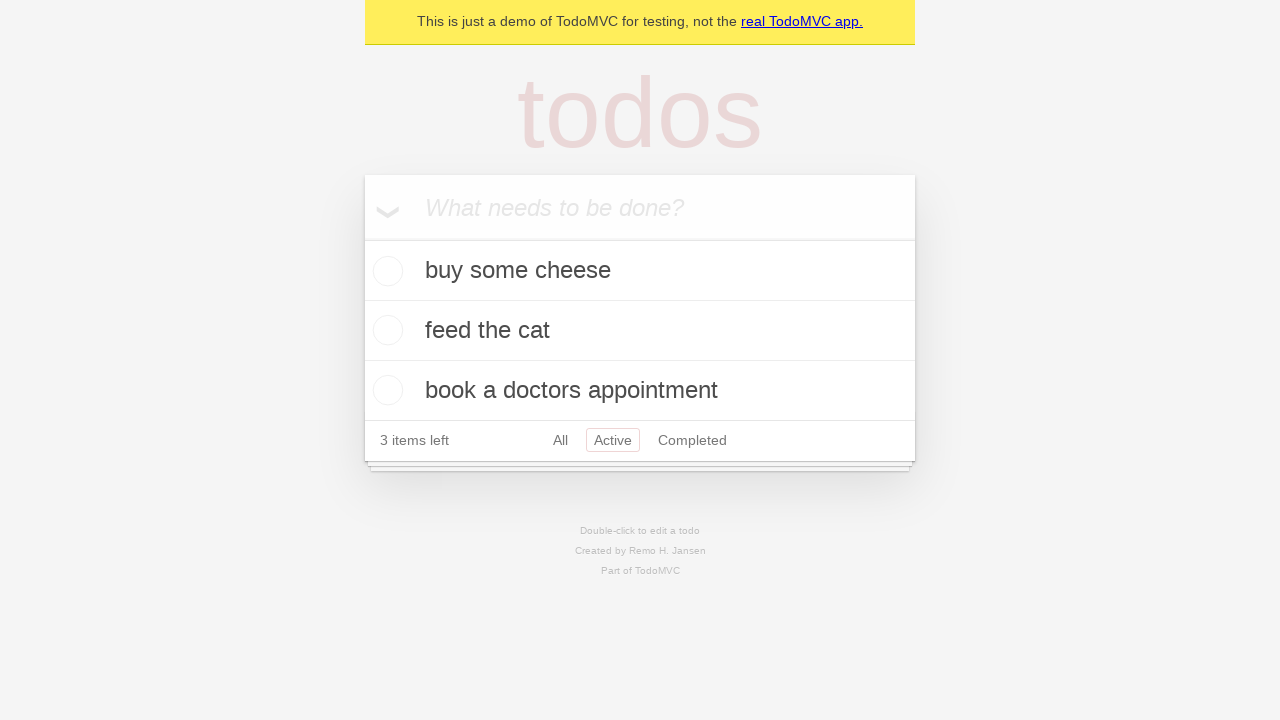

Clicked Completed filter button to verify it gets highlighted at (692, 440) on .filters >> text=Completed
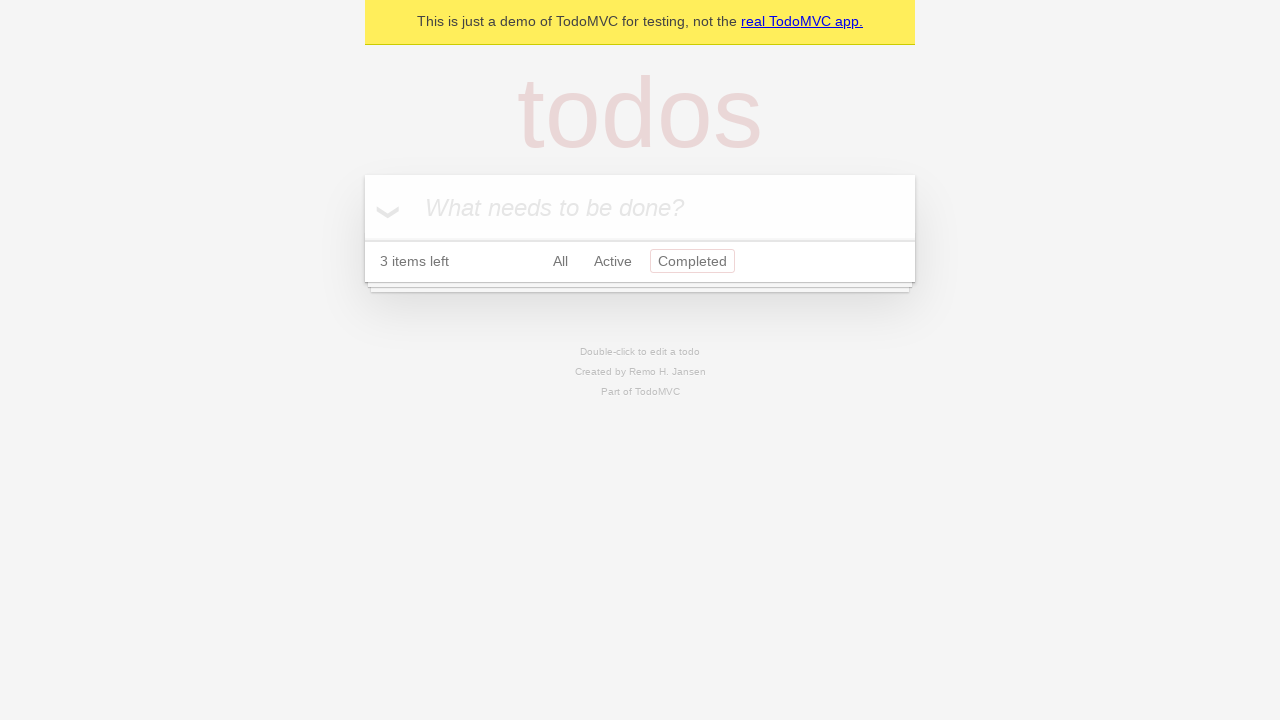

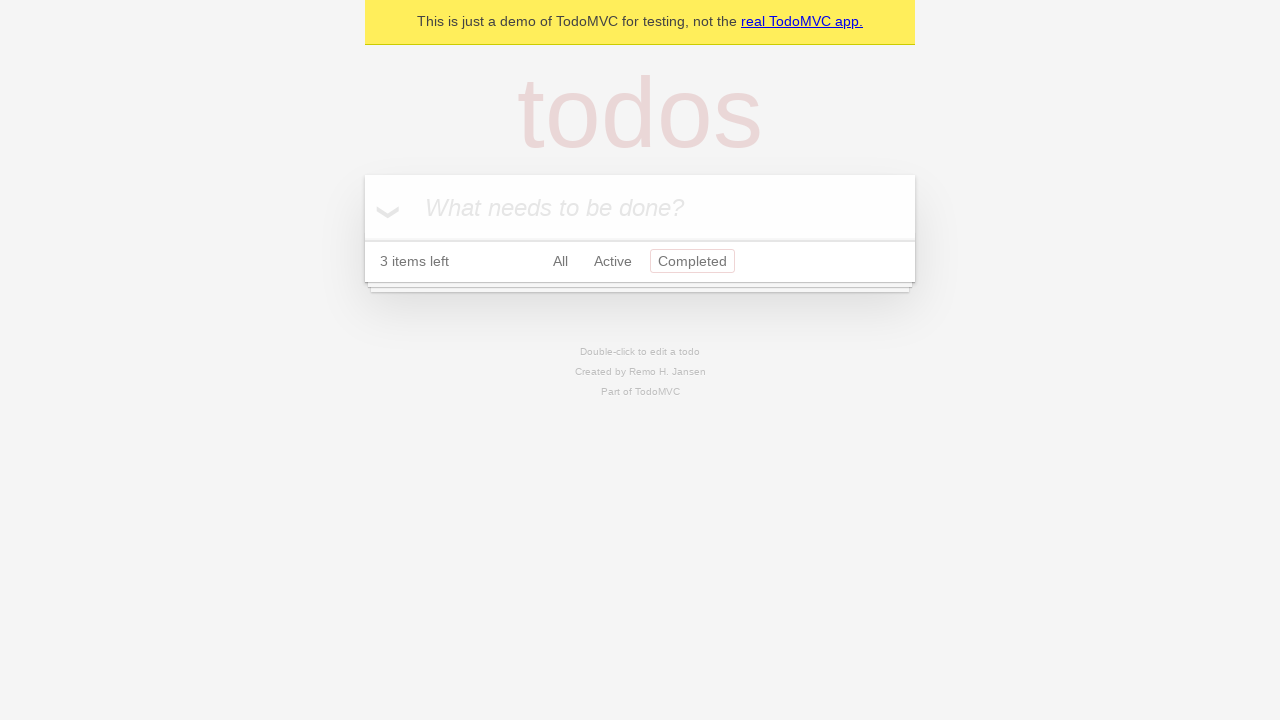